Tests the sign-up form by filling all fields with valid data and submitting

Starting URL: https://politrip.com/account/sign-up

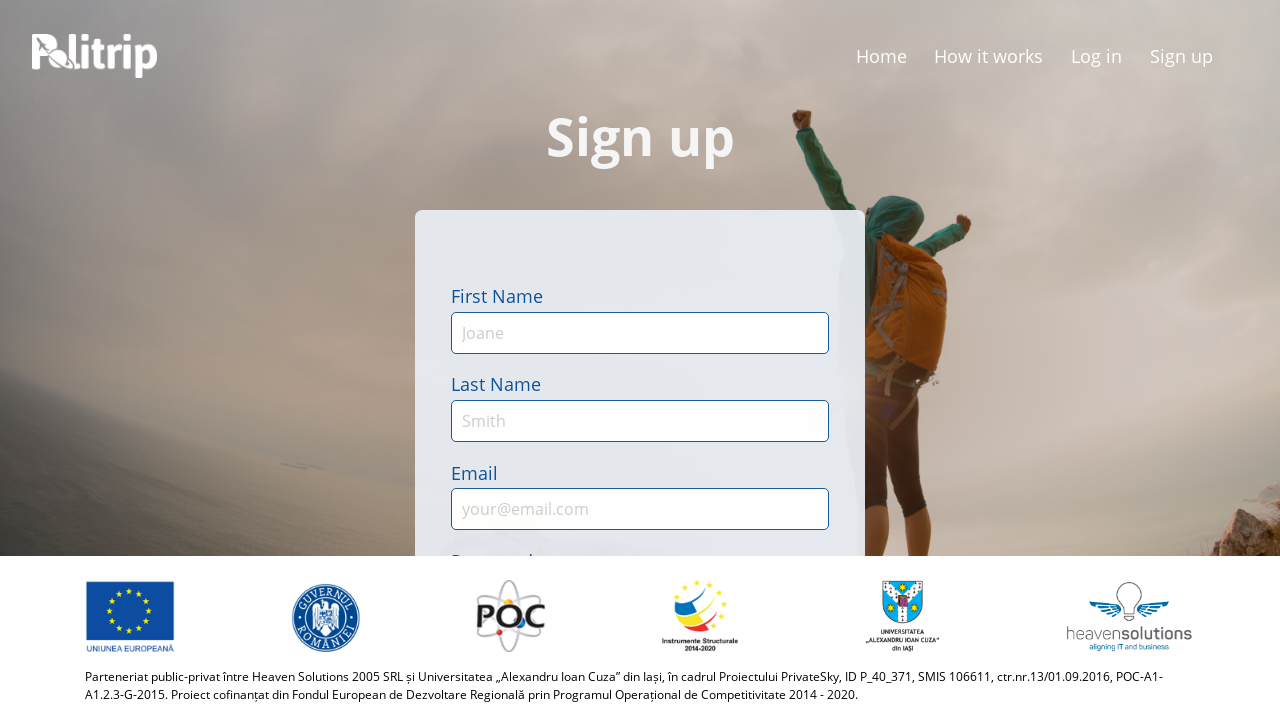

Filled first name field with 'Alin' on #first-name
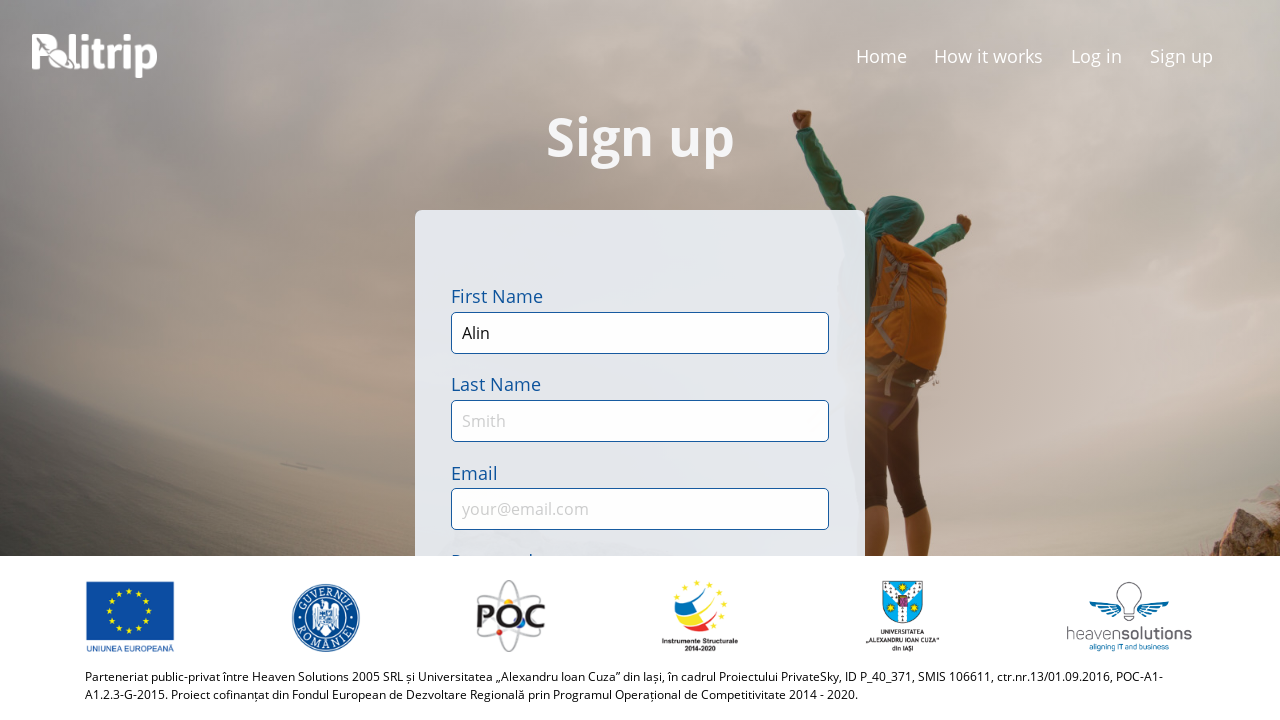

Filled last name field with 'Samson' on #last-name
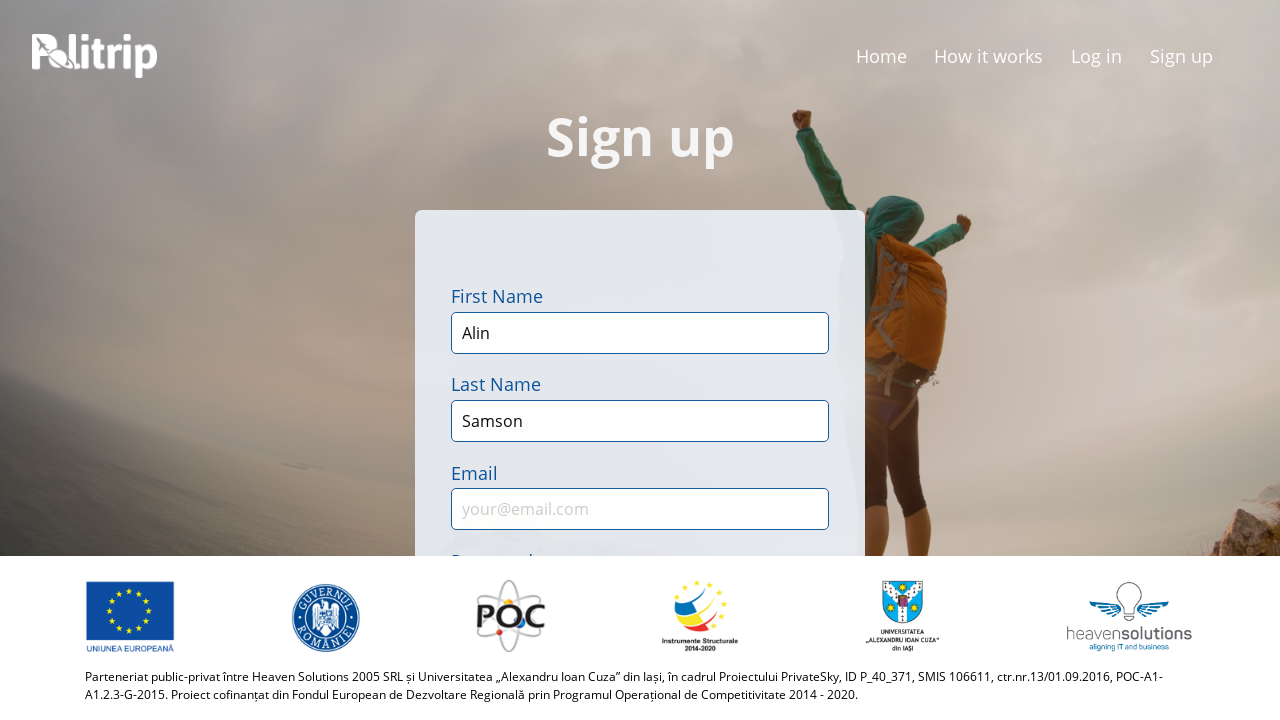

Filled email field with 'testuser456@example.com' on #email
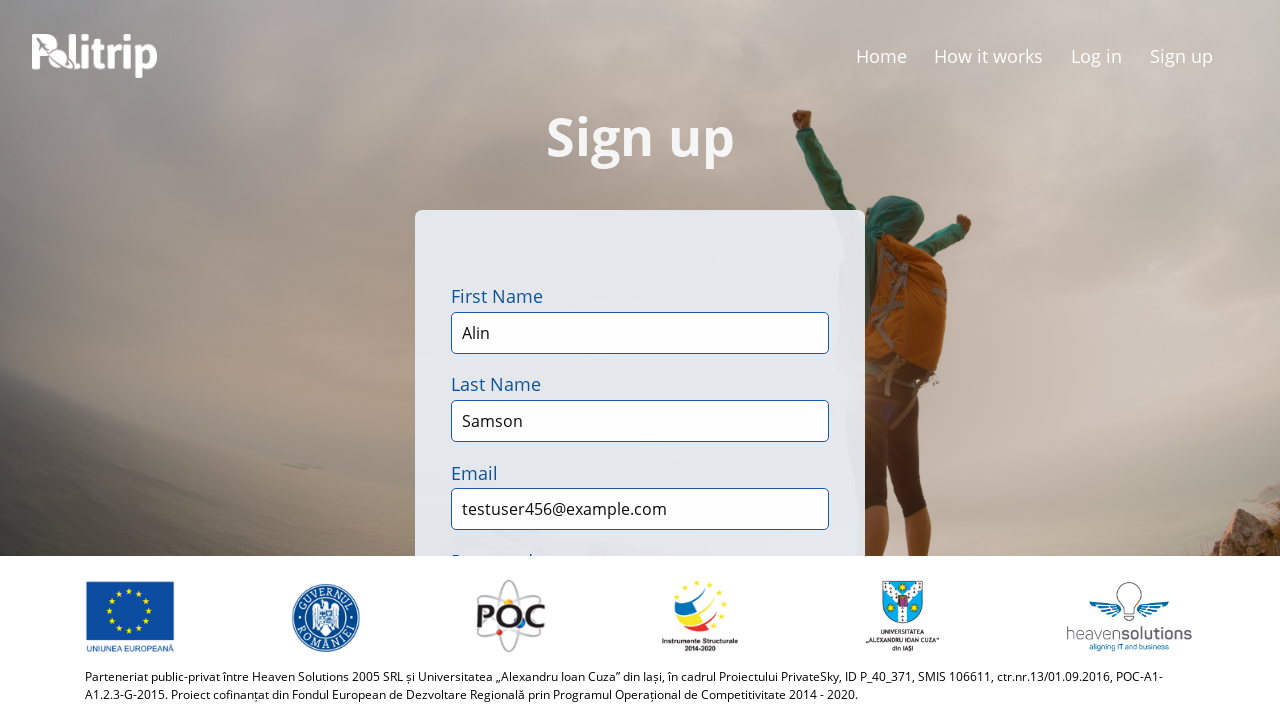

Filled password field with 'Automation1' on #sign-up-password-input
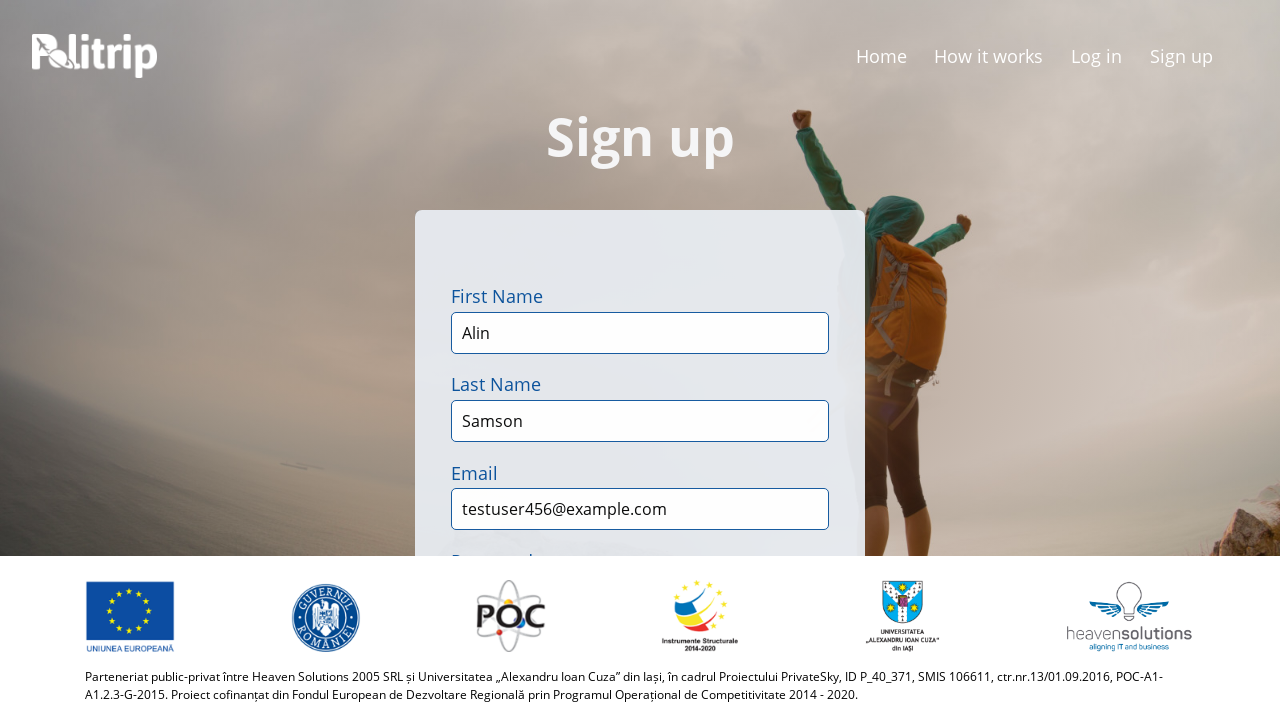

Filled confirm password field with 'Automation1' on #sign-up-confirm-password-input
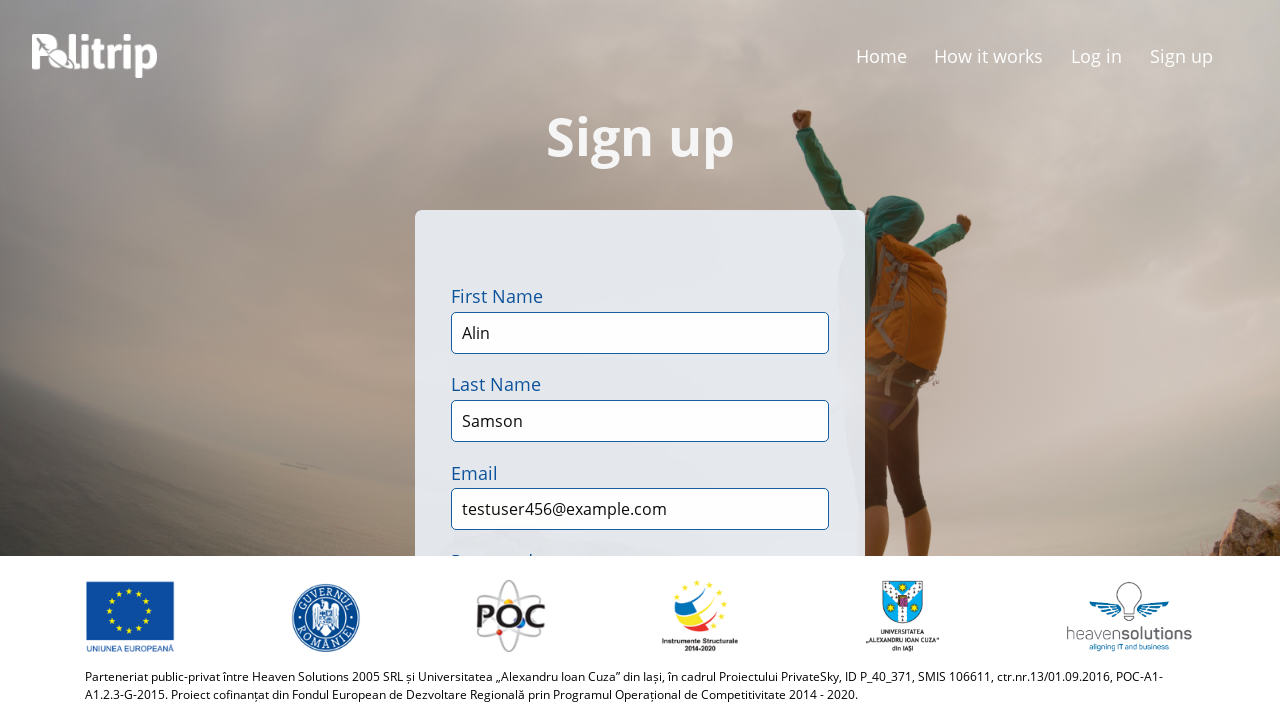

Selected option at index 2 from 'How did you hear about us' dropdown on #sign-up-heard-input
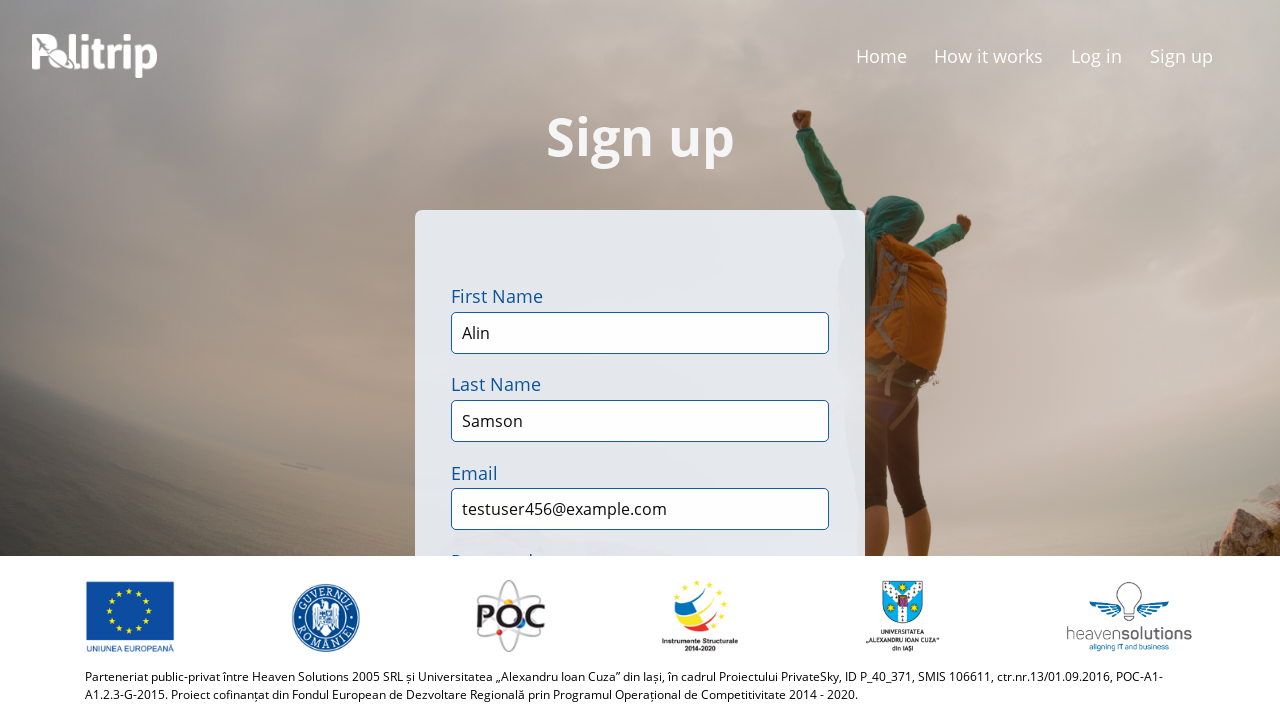

Clicked sign-up button to submit the form at (640, 360) on .button-label
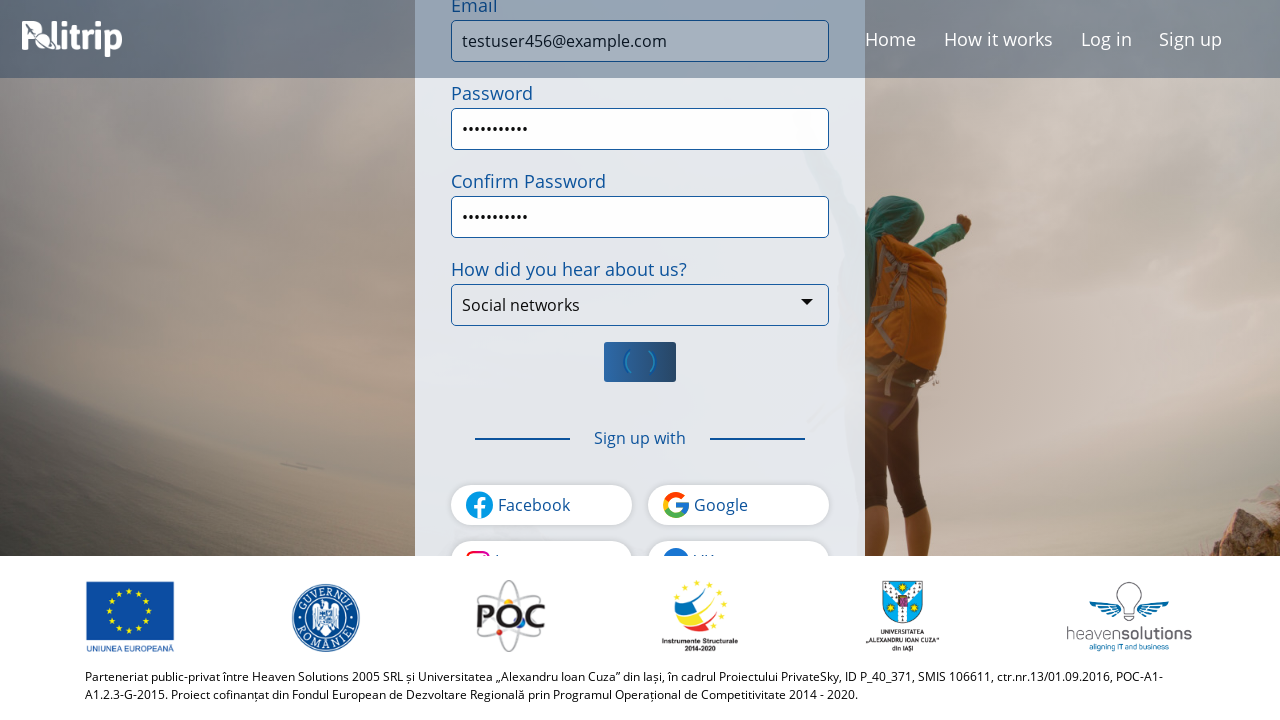

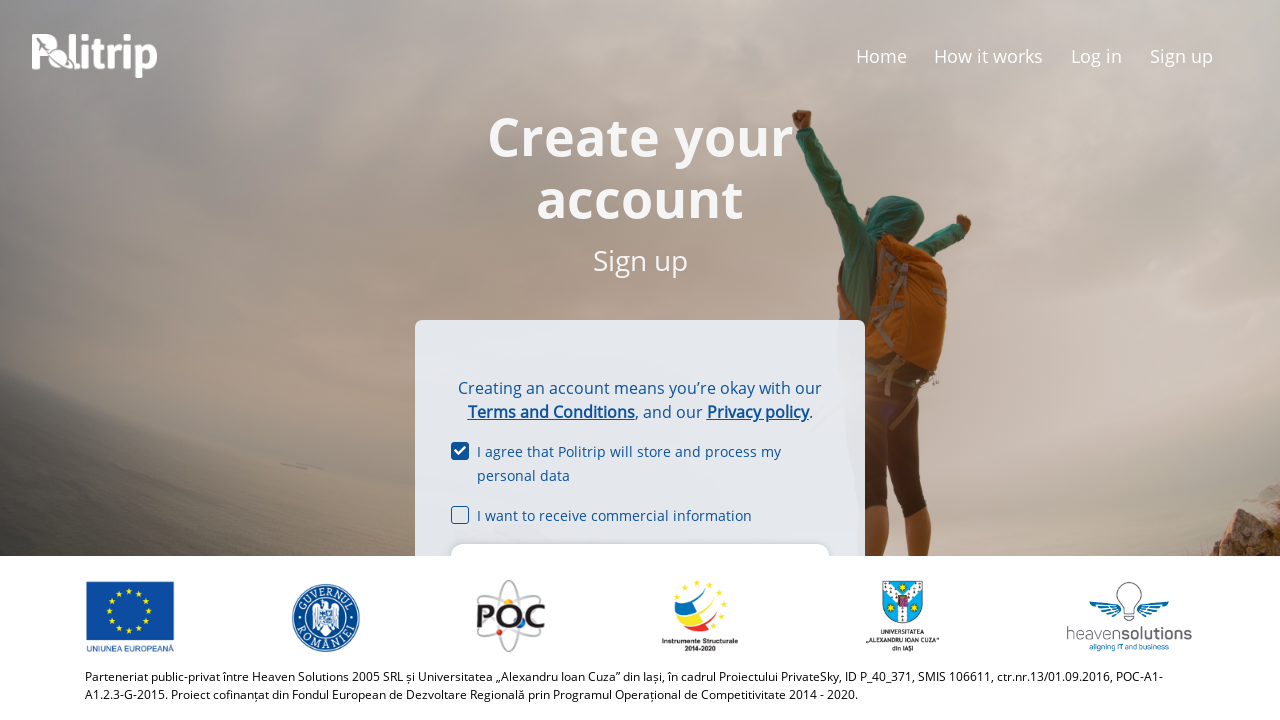